Opens the AJIO e-commerce website homepage and verifies it loads successfully in headless mode

Starting URL: https://www.ajio.com/

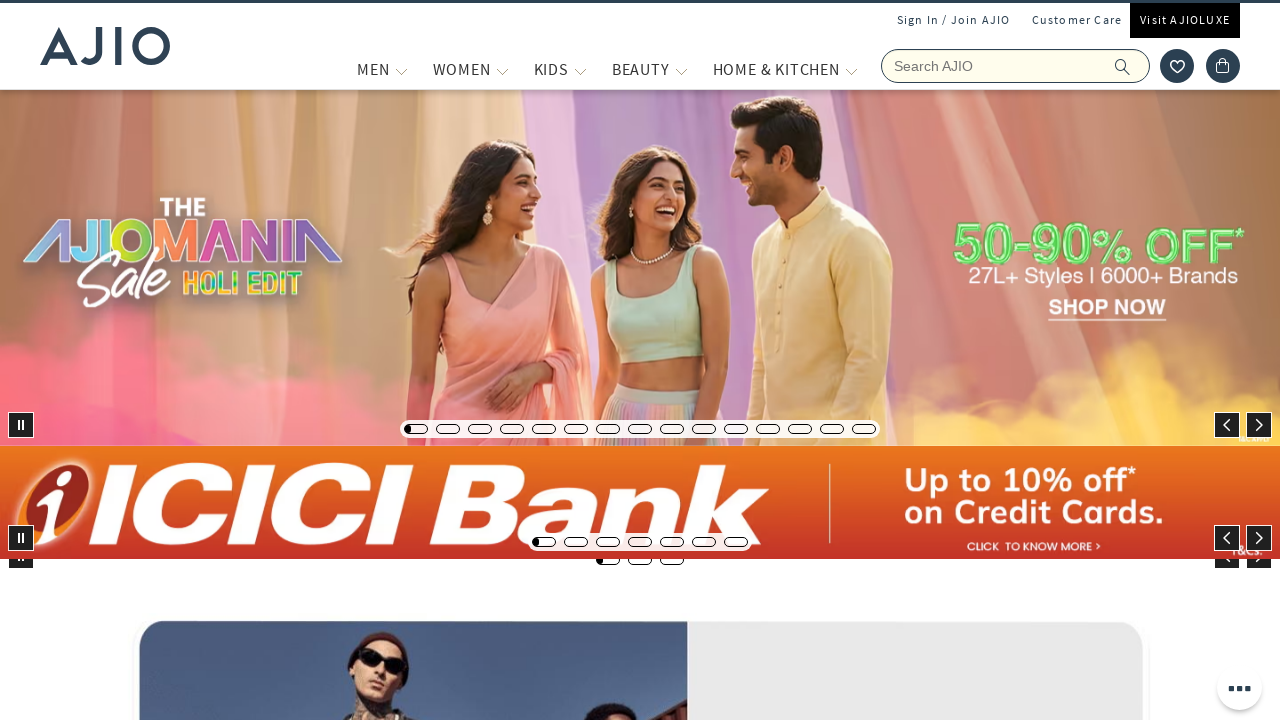

Page DOM content fully loaded
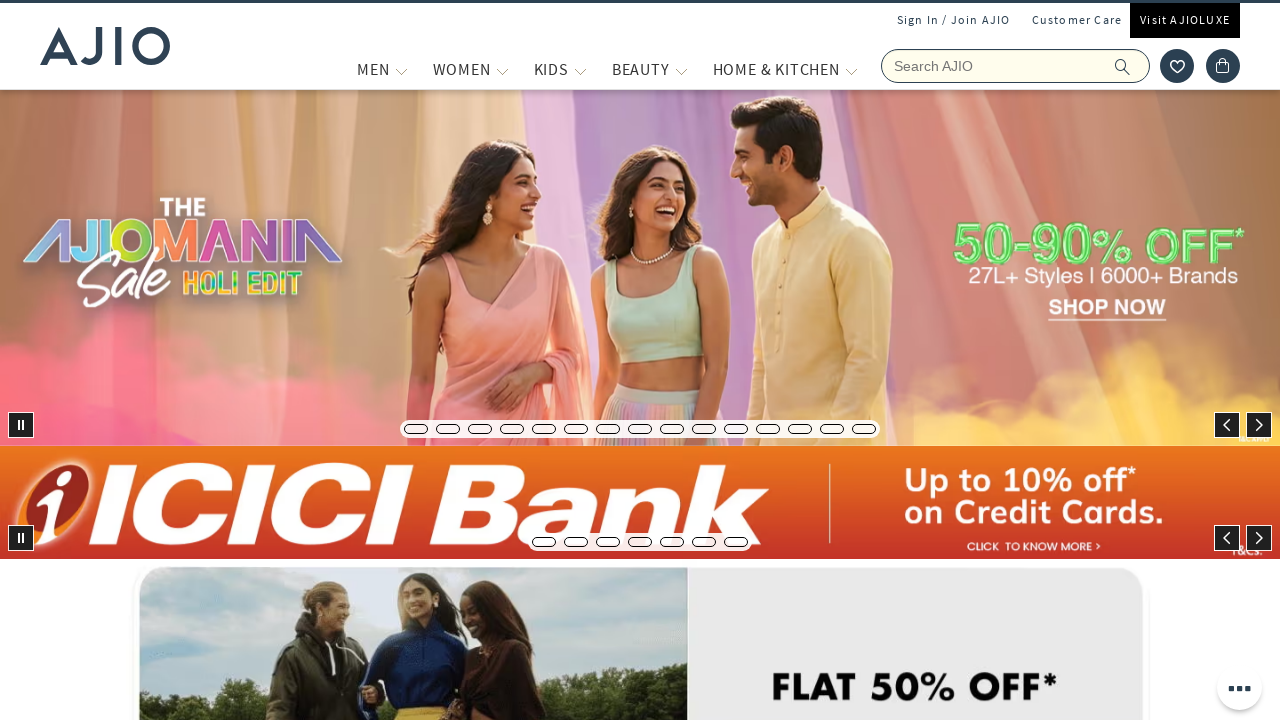

Body element is present, AJIO homepage verified as loaded
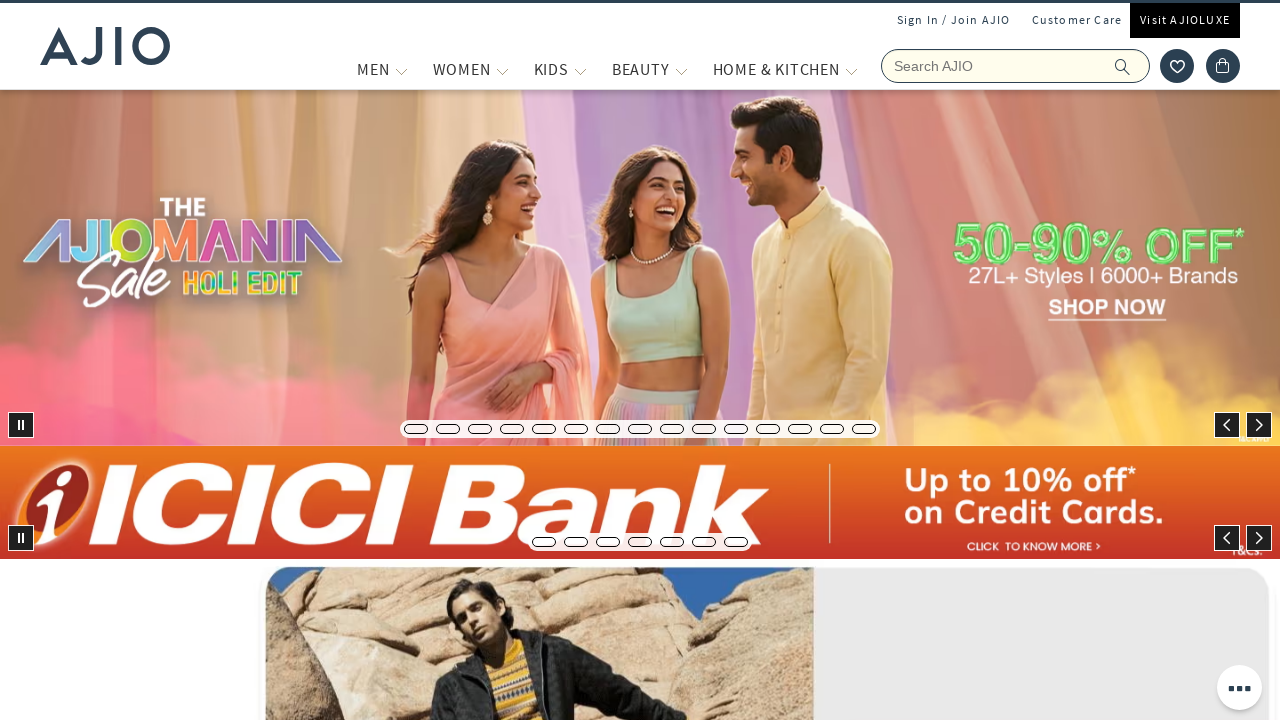

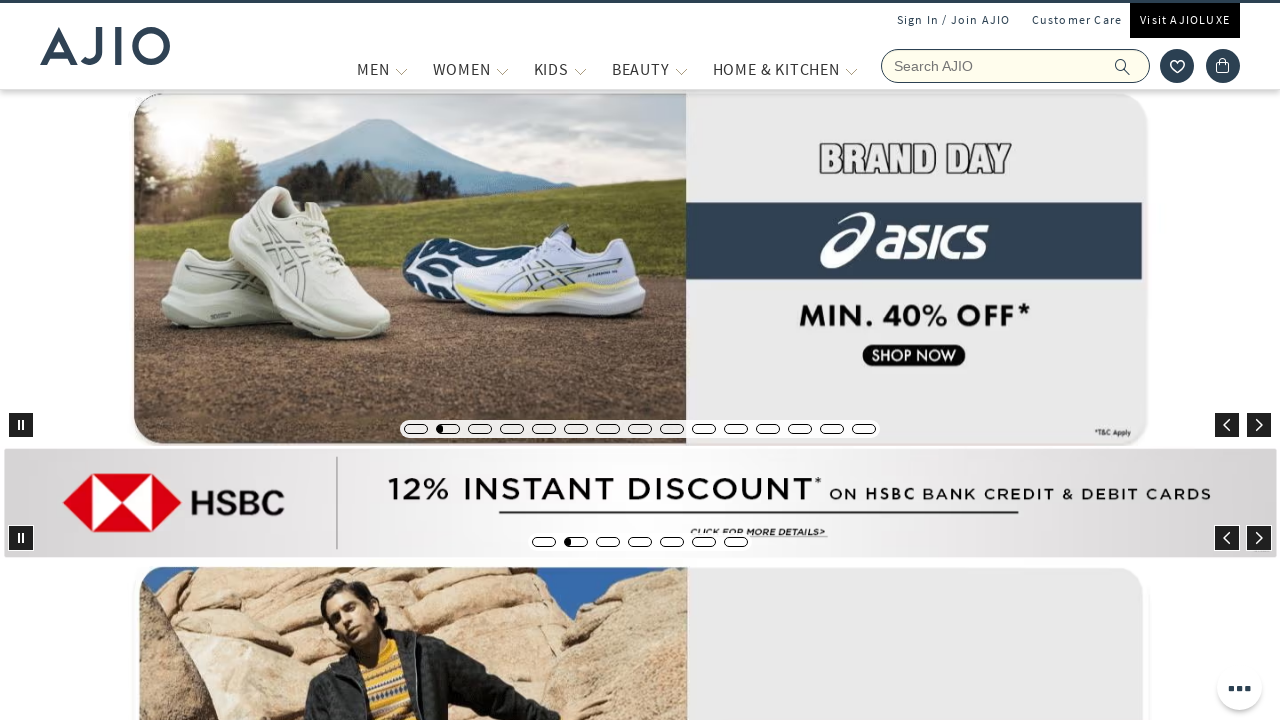